Verifies that the About Us link is visible on the page

Starting URL: https://demoblaze.com/

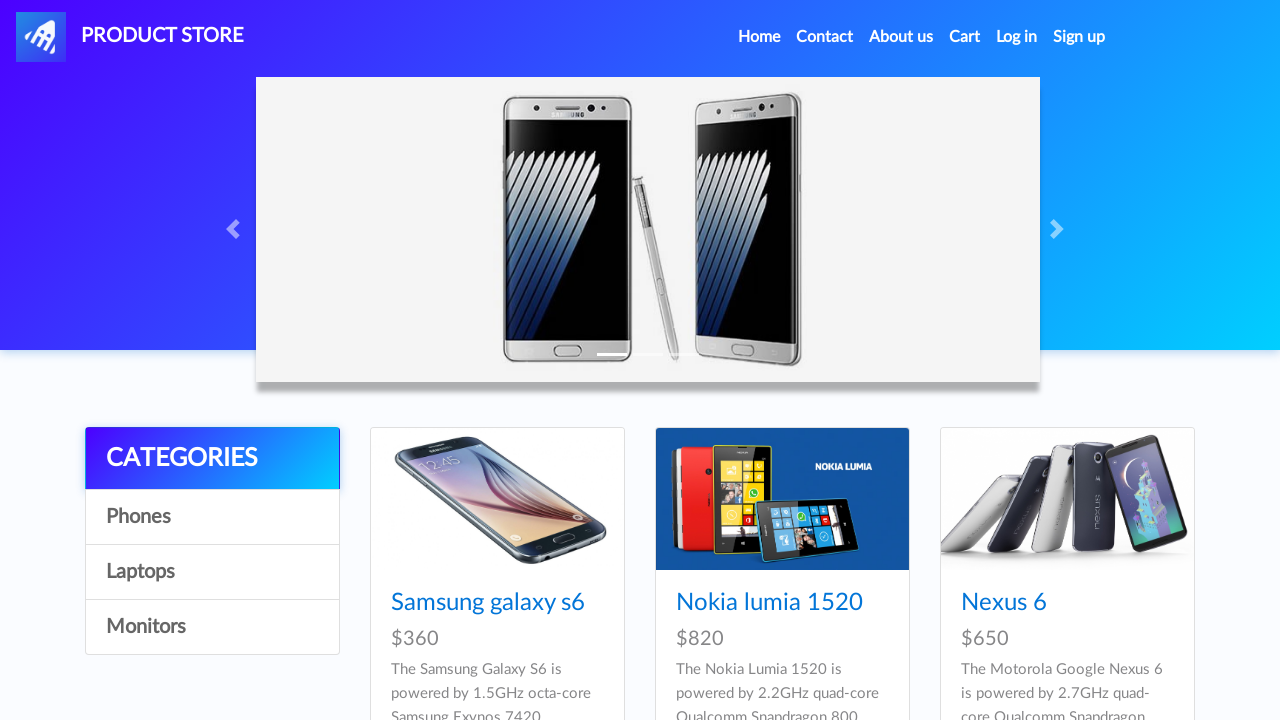

About Us link became visible on the page
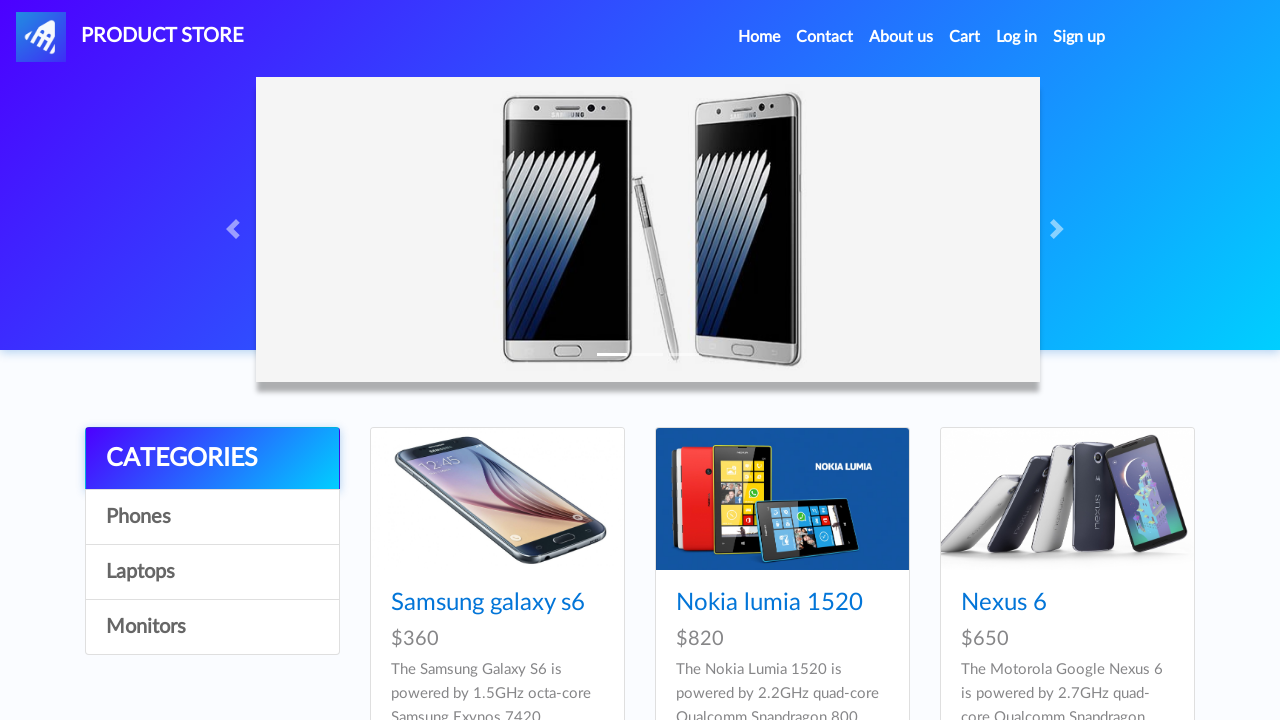

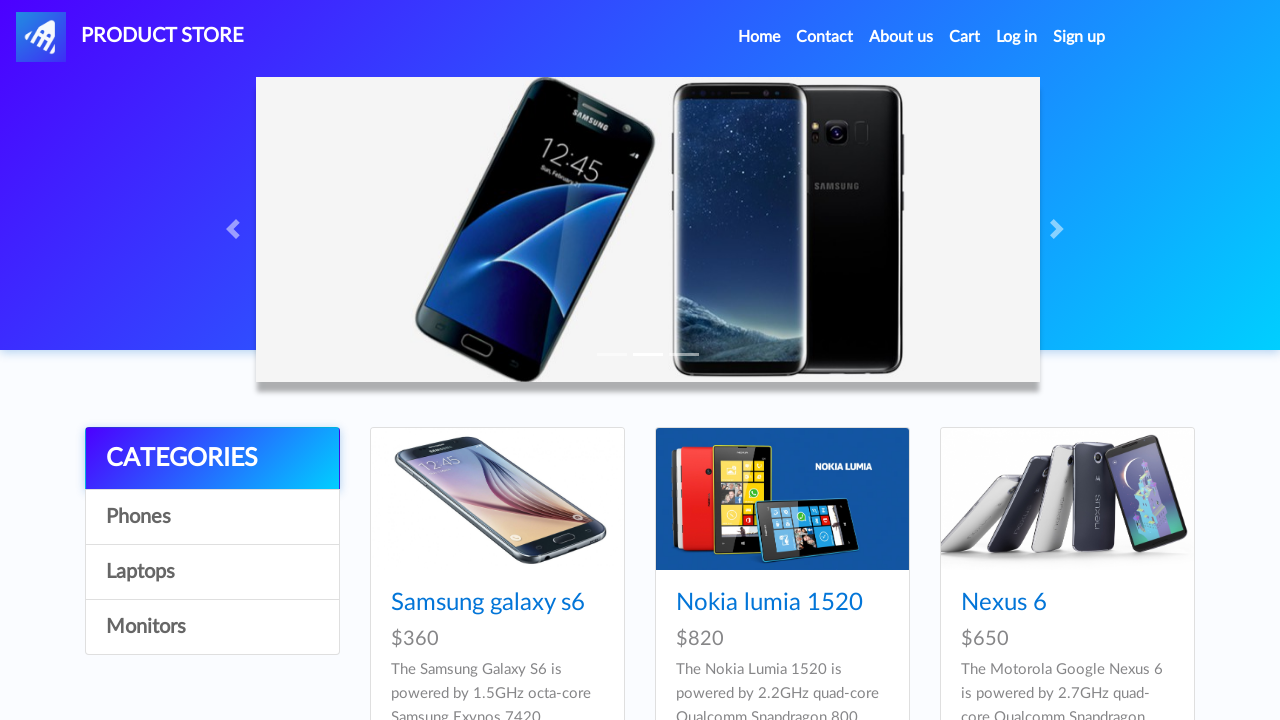